Tests the Monitors category link by clicking it and verifying Apple monitor products appear

Starting URL: https://www.demoblaze.com

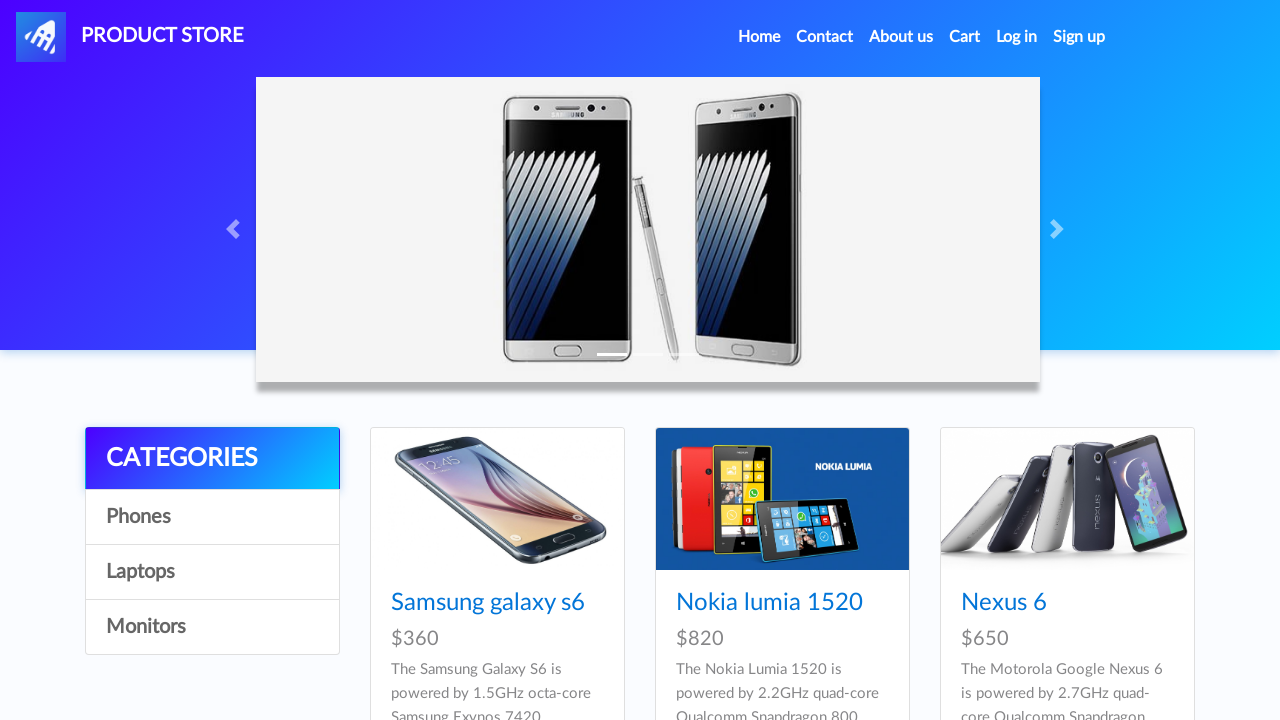

Clicked on Monitors category link at (212, 627) on a:has-text("Monitors")
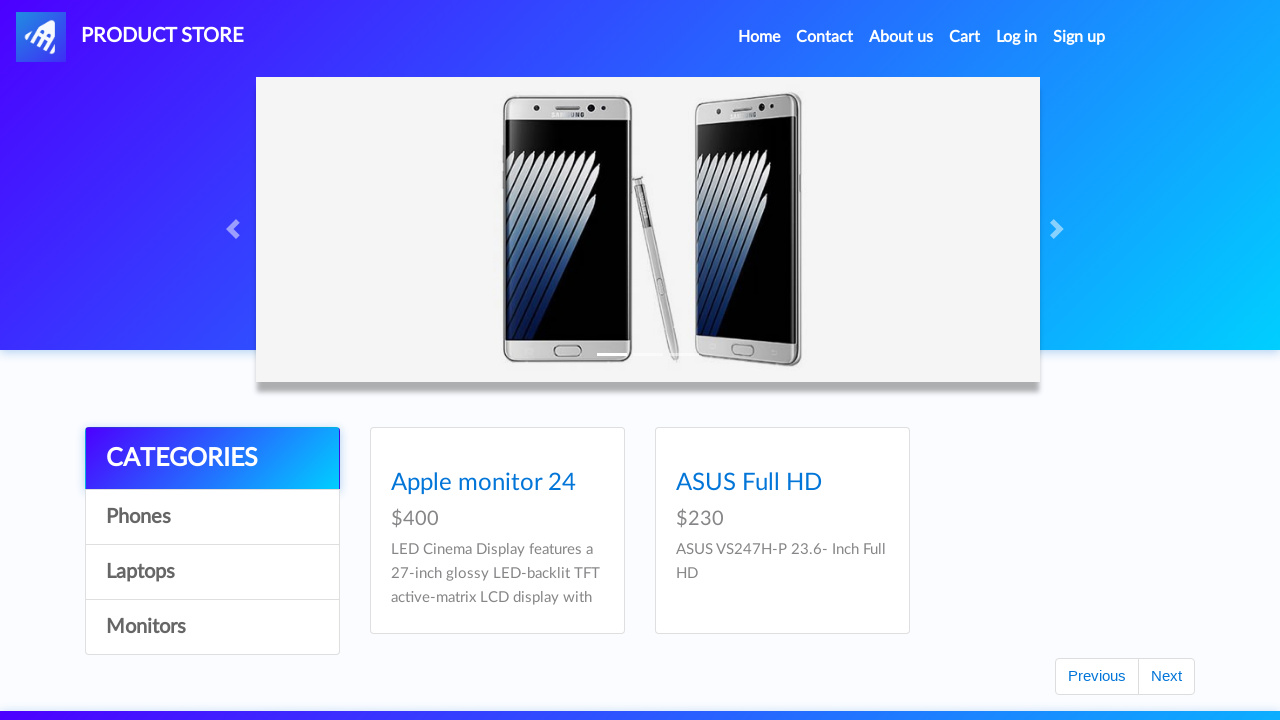

Apple monitor product appeared in results
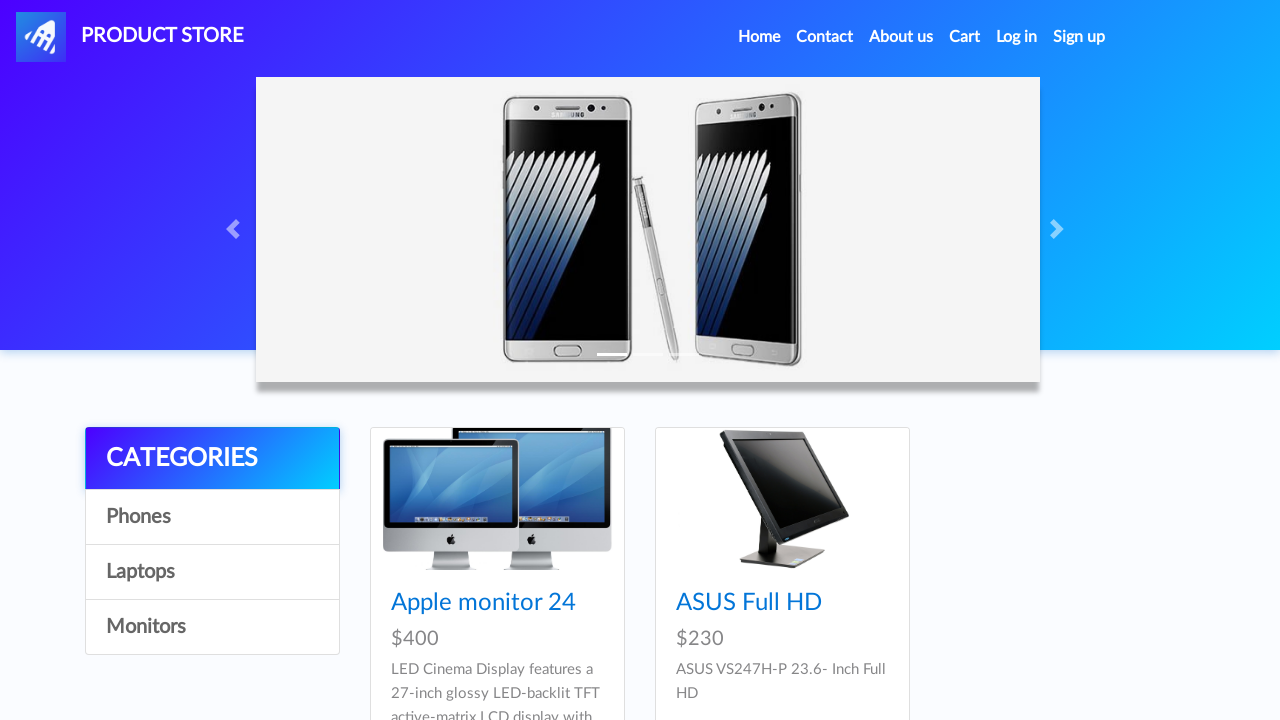

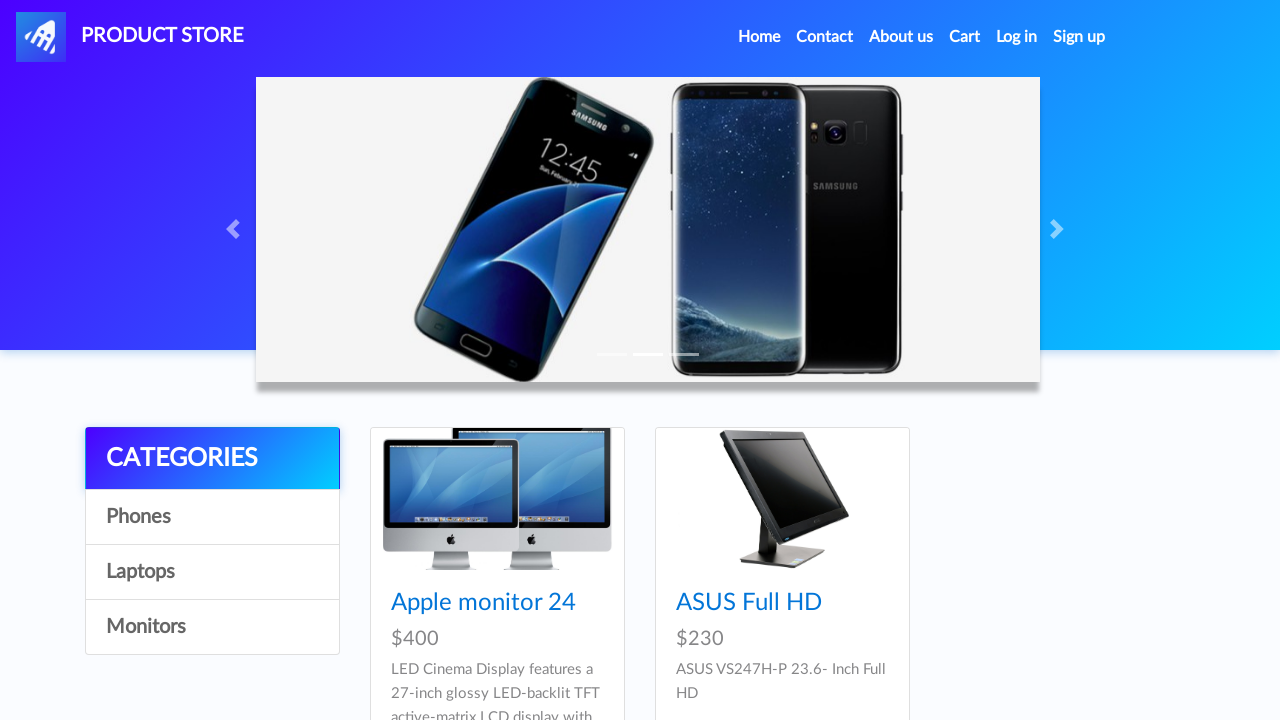